Tests table interaction on an automation practice page by locating a table element and verifying its structure (rows and headers)

Starting URL: https://www.rahulshettyacademy.com/AutomationPractice/

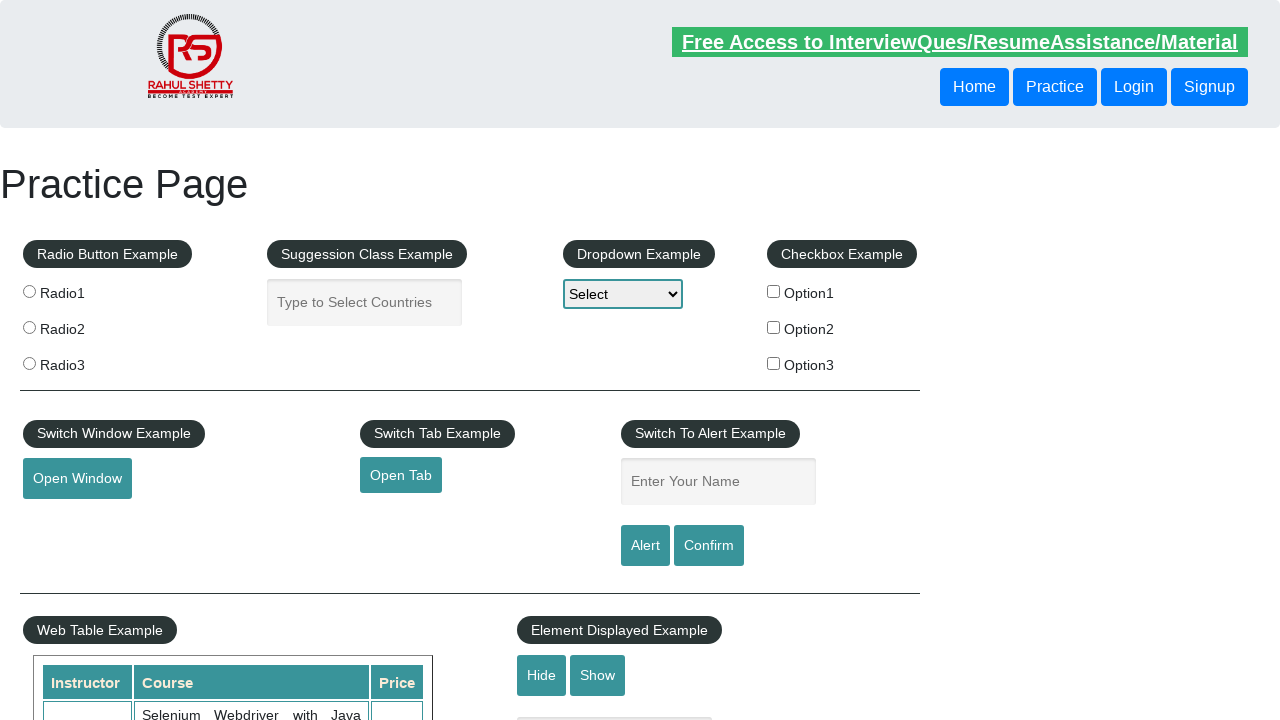

Waited for table.table-display to be visible
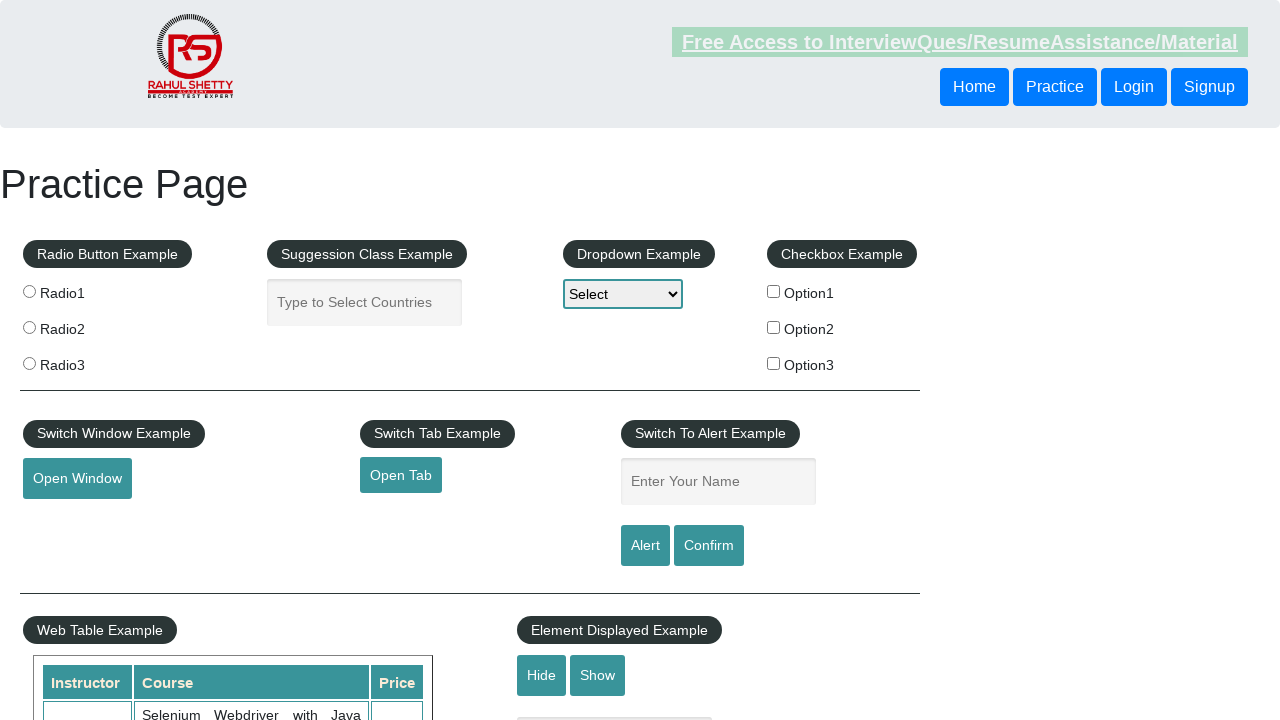

Located table body element
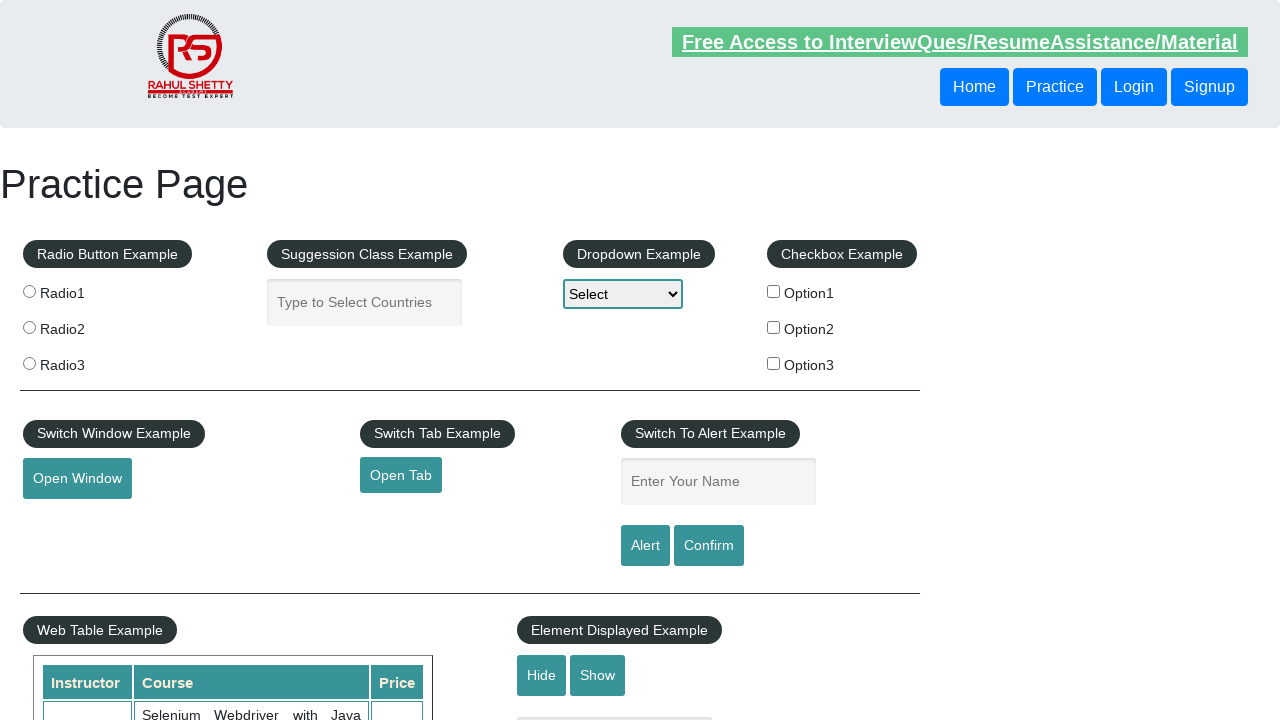

Retrieved table row count: 11 rows
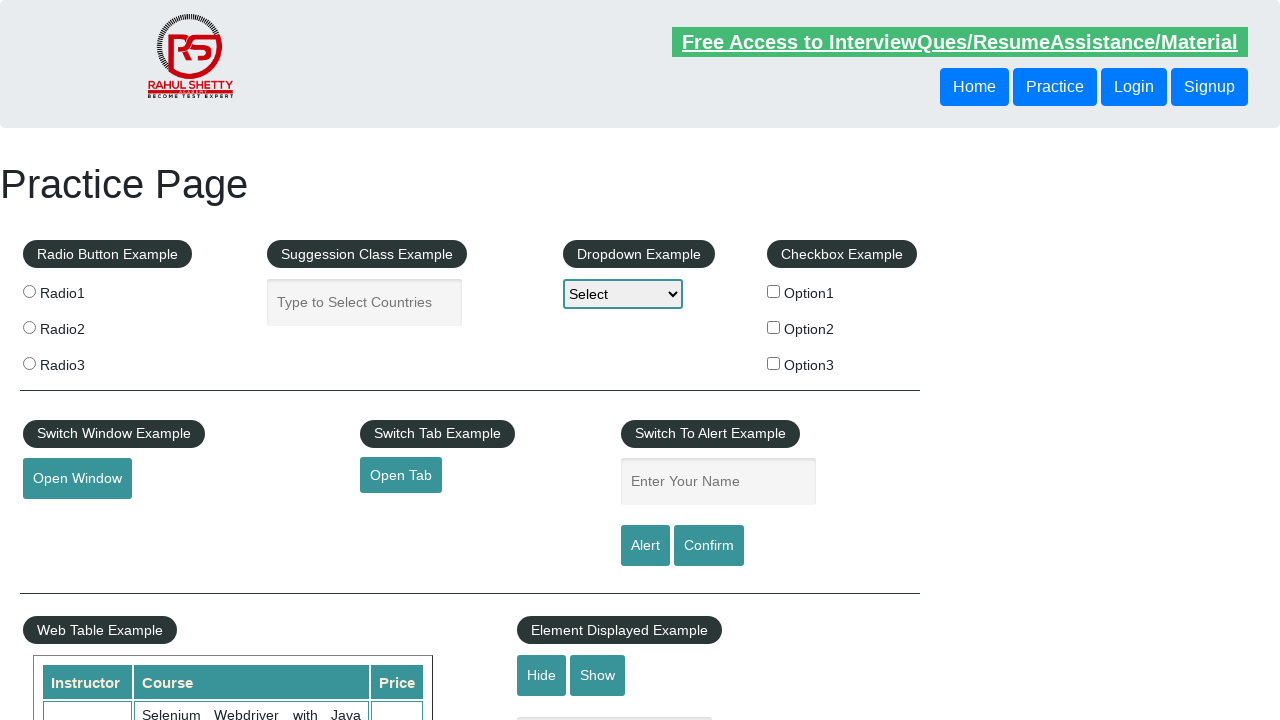

Retrieved table header count: 3 headers
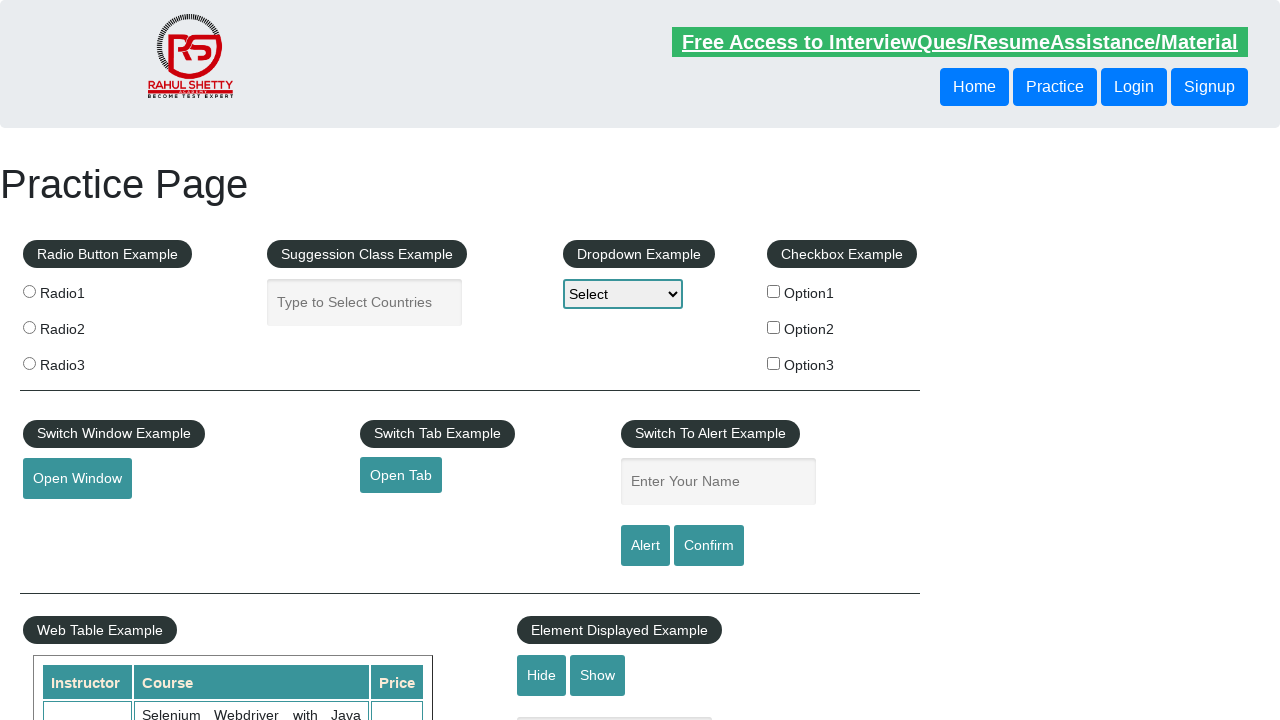

Retrieved text from third row: 
                            Rahul Shetty
                            Learn SQL in Practical + Database Testing from Scratch
                            25
                        
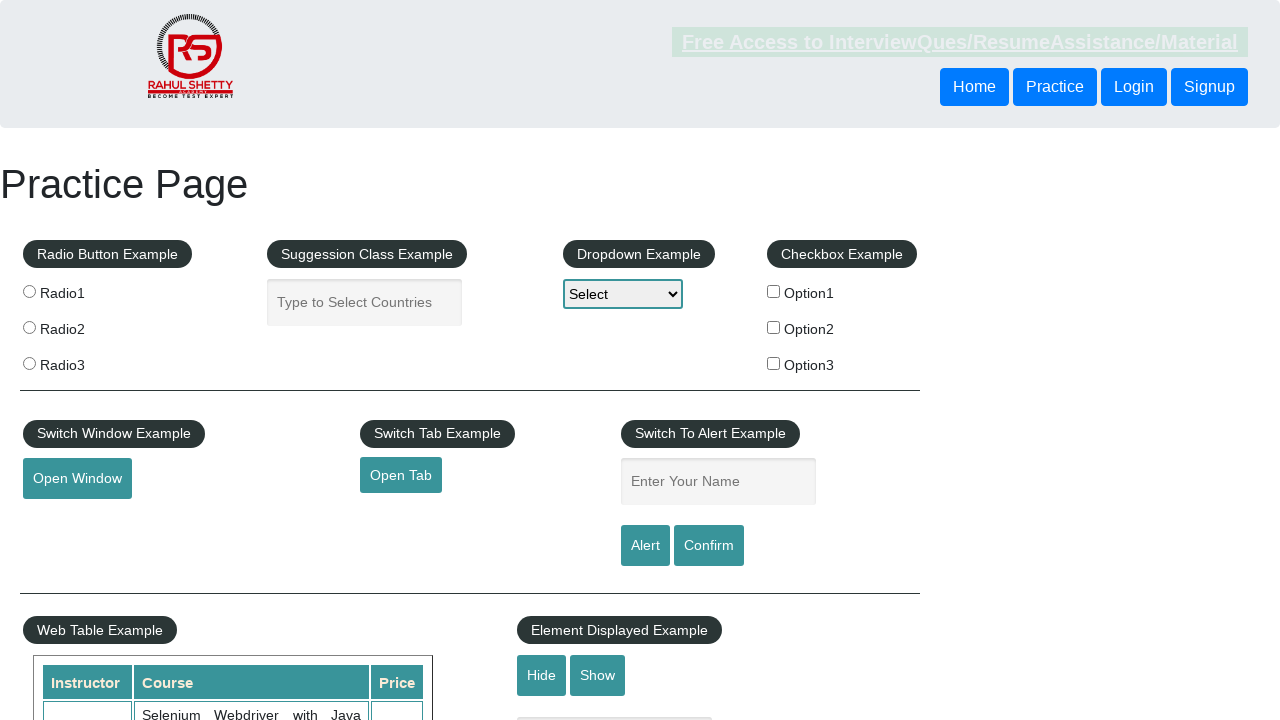

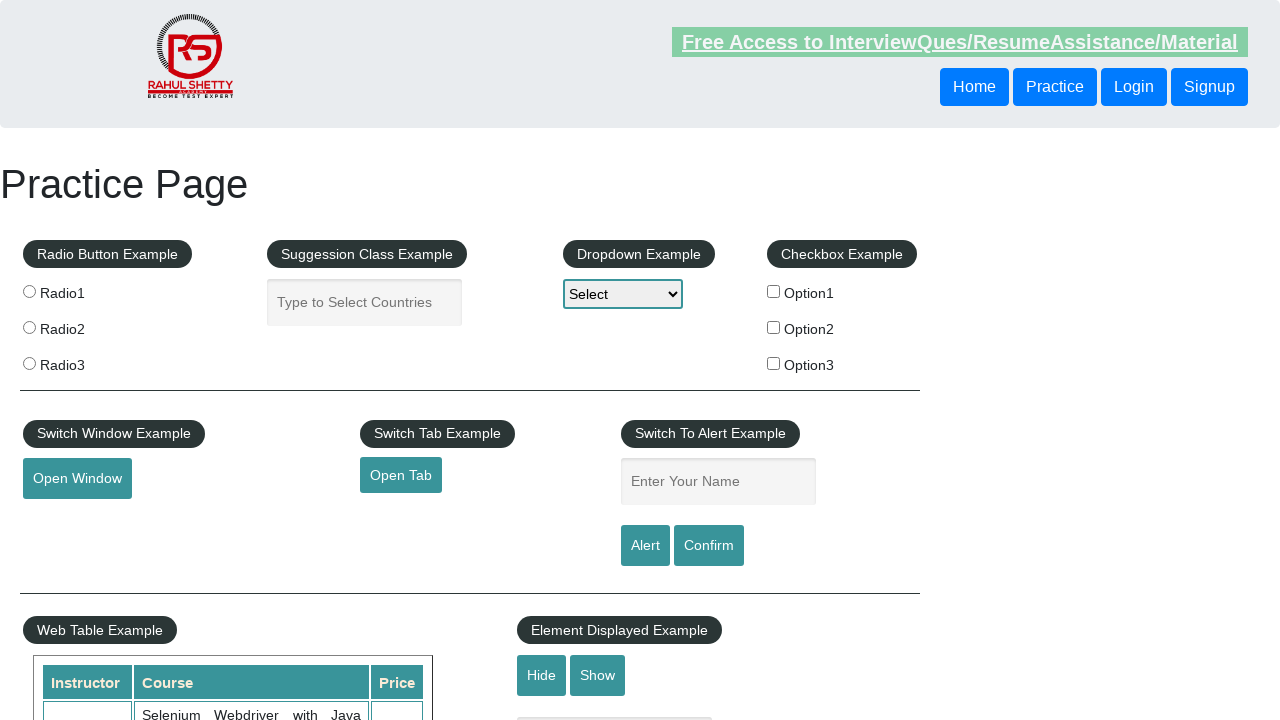